Tests search functionality on Ajio e-commerce website by searching for "Sarees" and verifying that search results with brand information are displayed.

Starting URL: https://www.ajio.com/

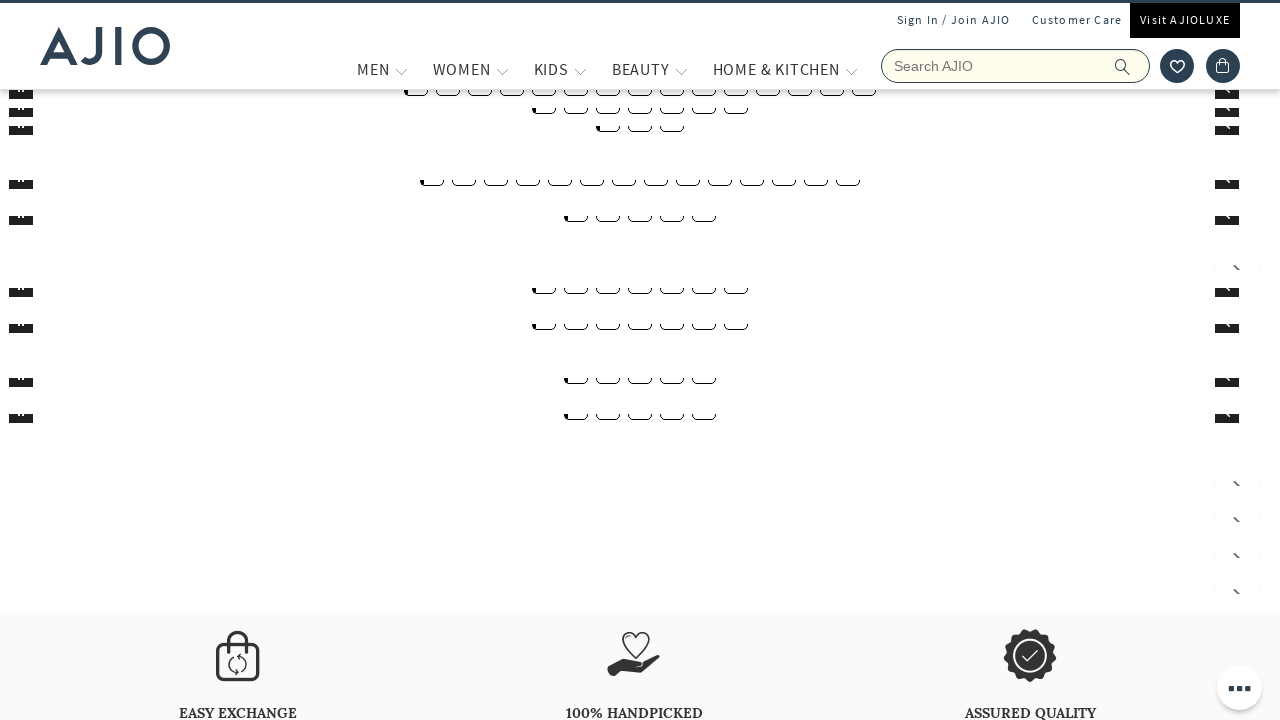

Filled search box with 'Sarees' on input[name='searchVal']
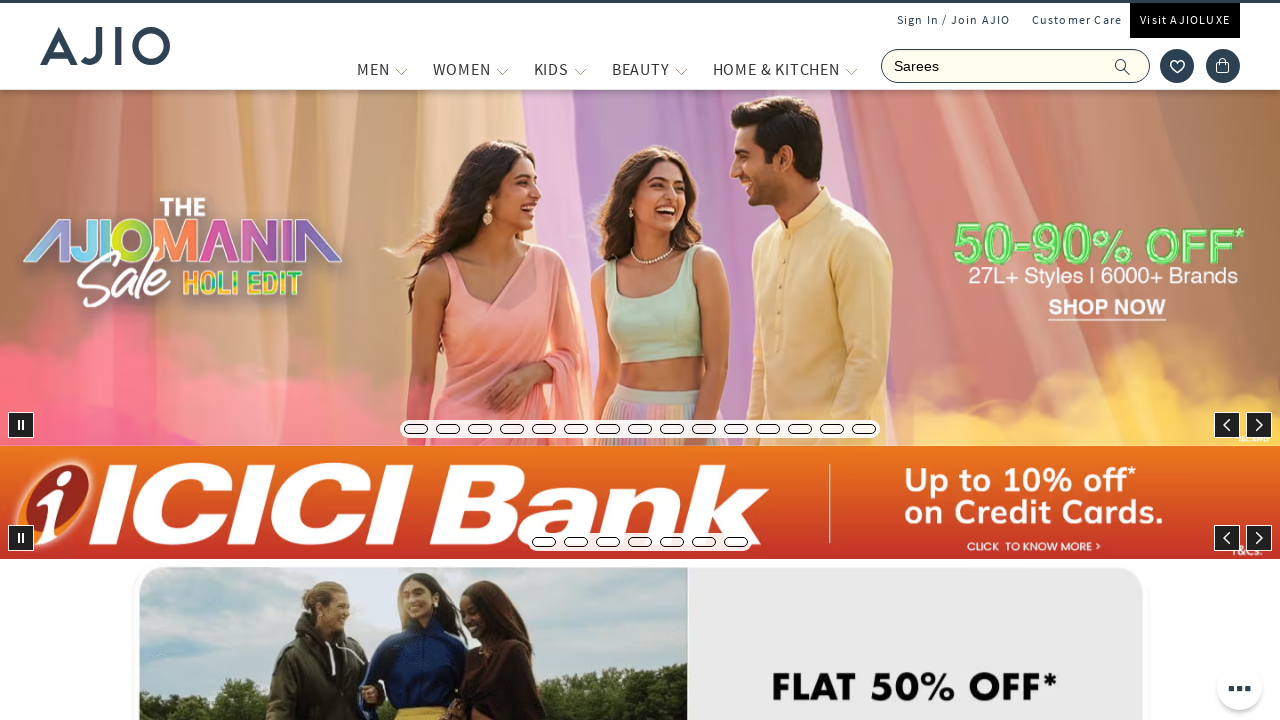

Pressed Enter to submit search for Sarees on input[name='searchVal']
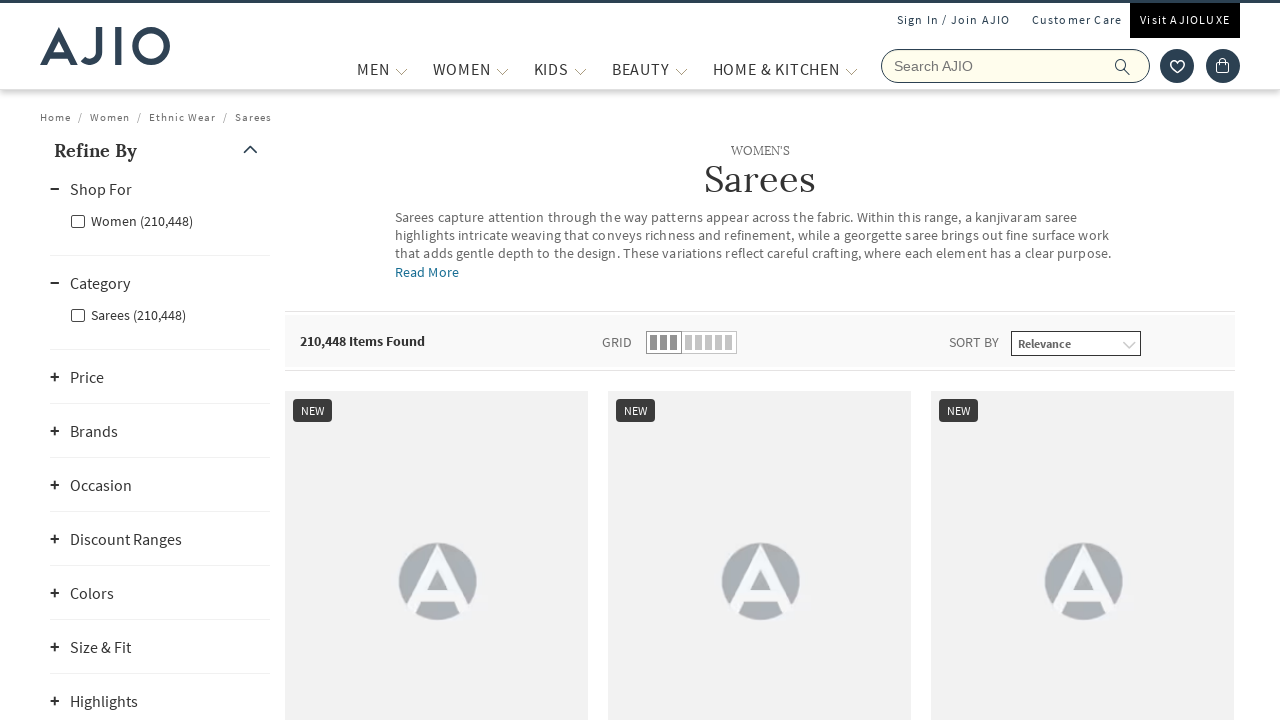

Search results loaded and brand information elements are visible
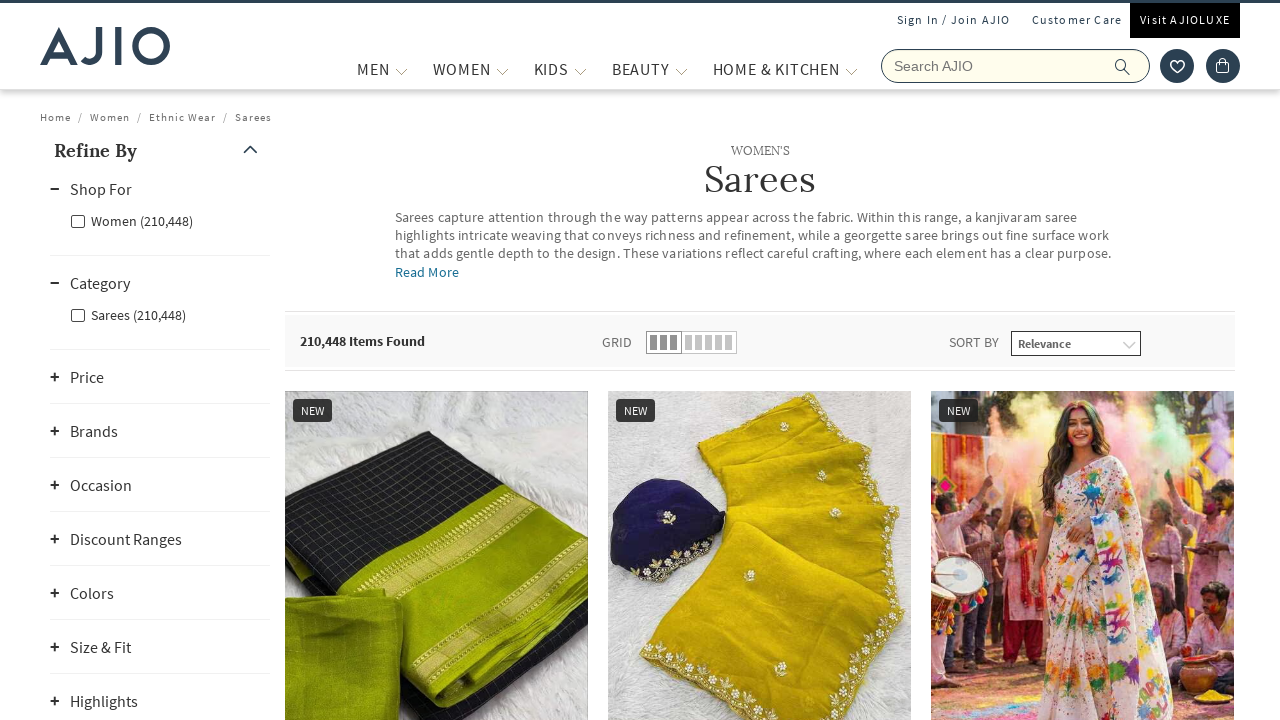

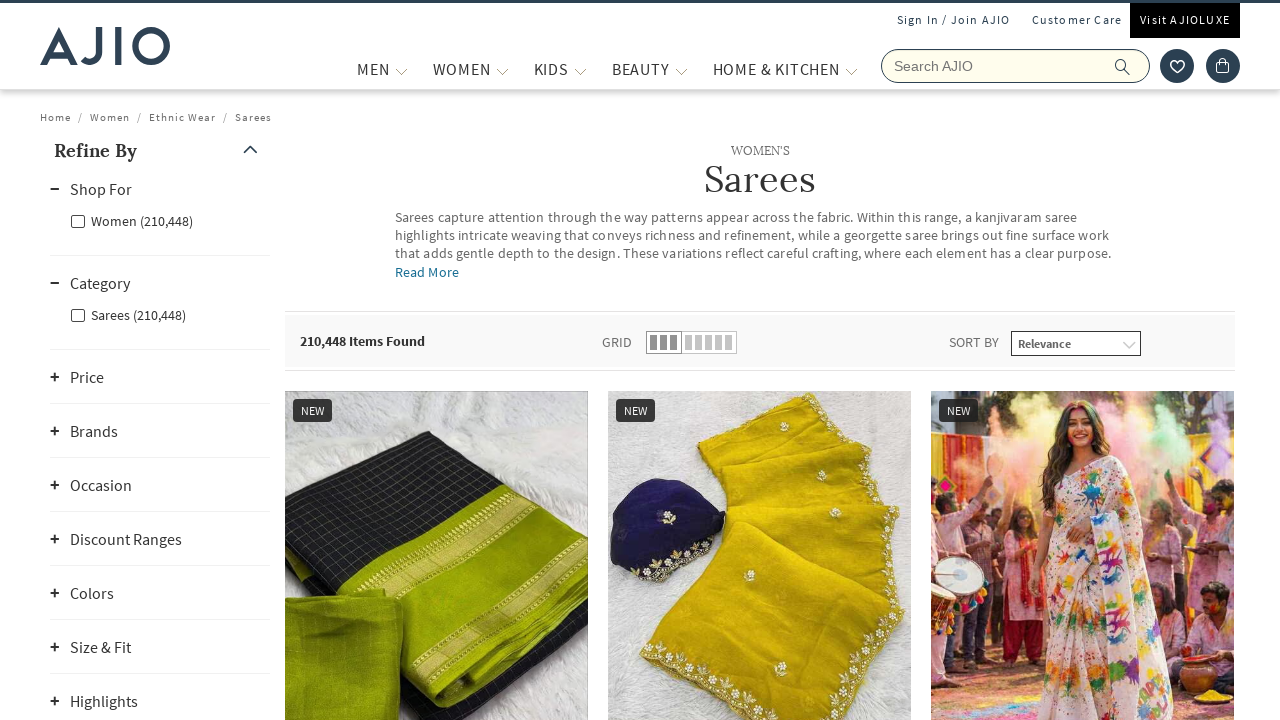